Tests click functionality on selectable elements within an iframe by clicking on the first item in a selectable list

Starting URL: http://jqueryui.com/selectable/#default

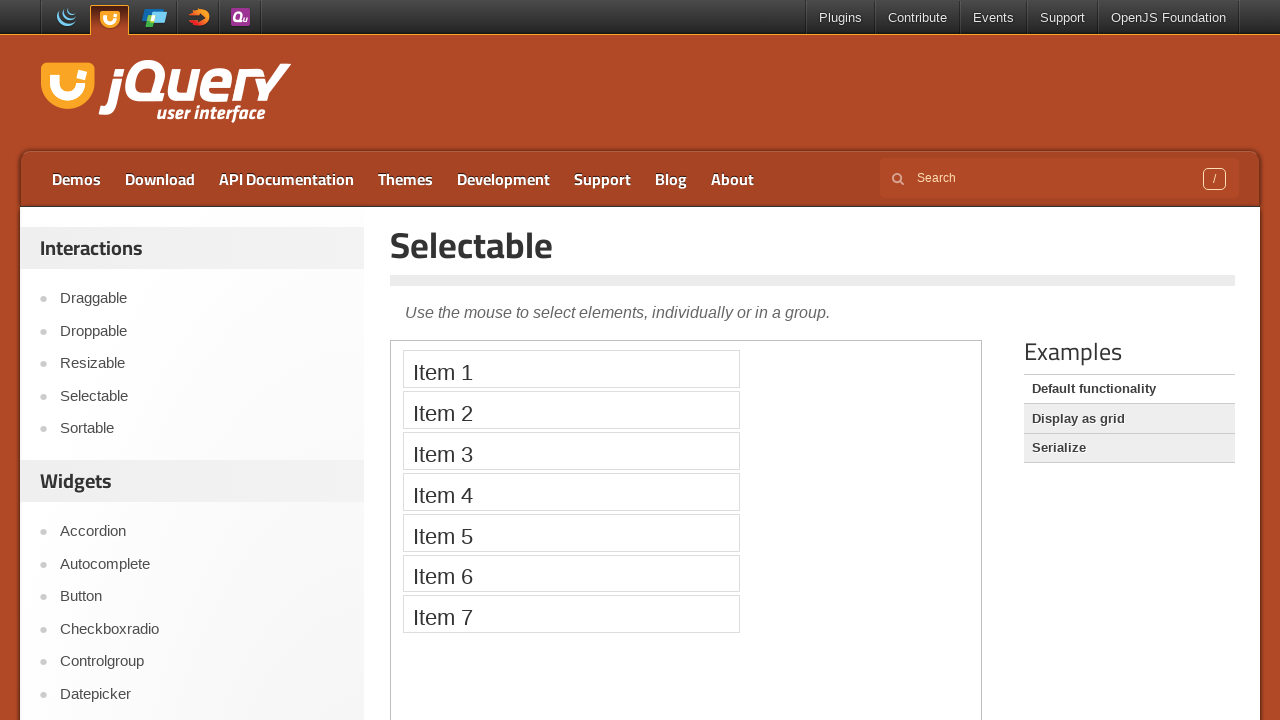

Located iframe containing selectable demo
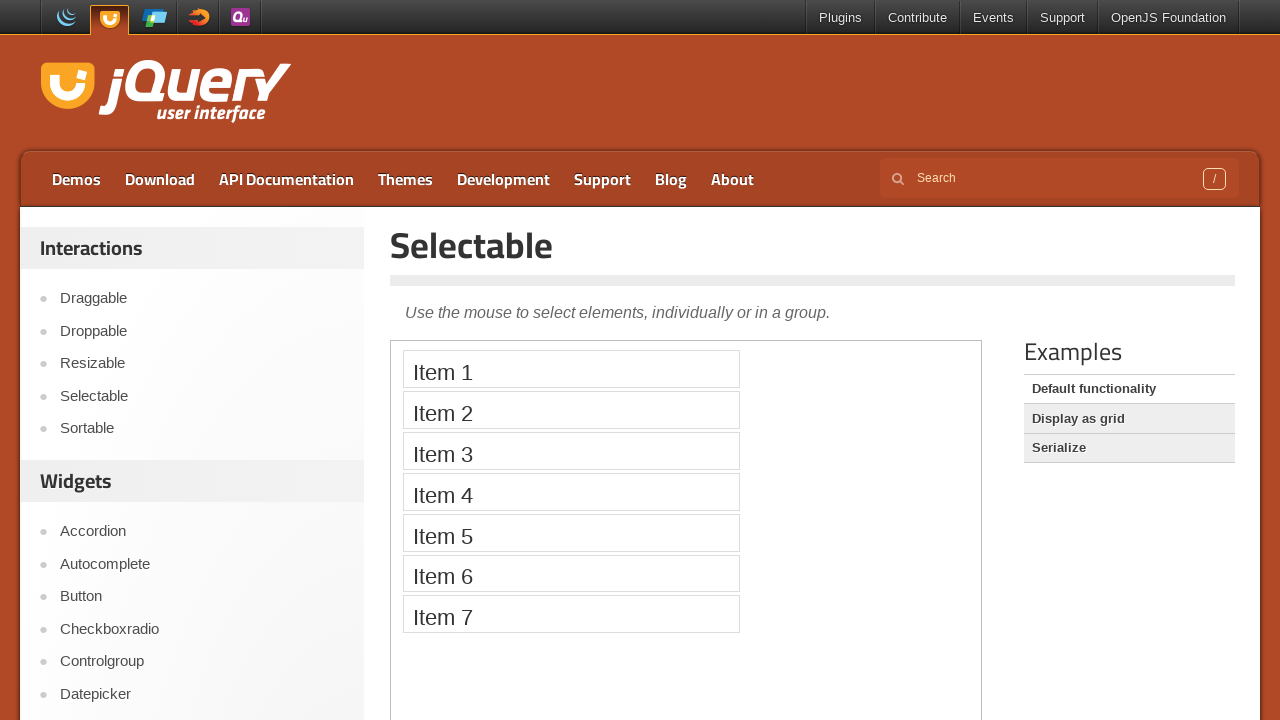

Clicked on the first item in the selectable list at (571, 369) on iframe >> nth=0 >> internal:control=enter-frame >> #selectable > li >> nth=0
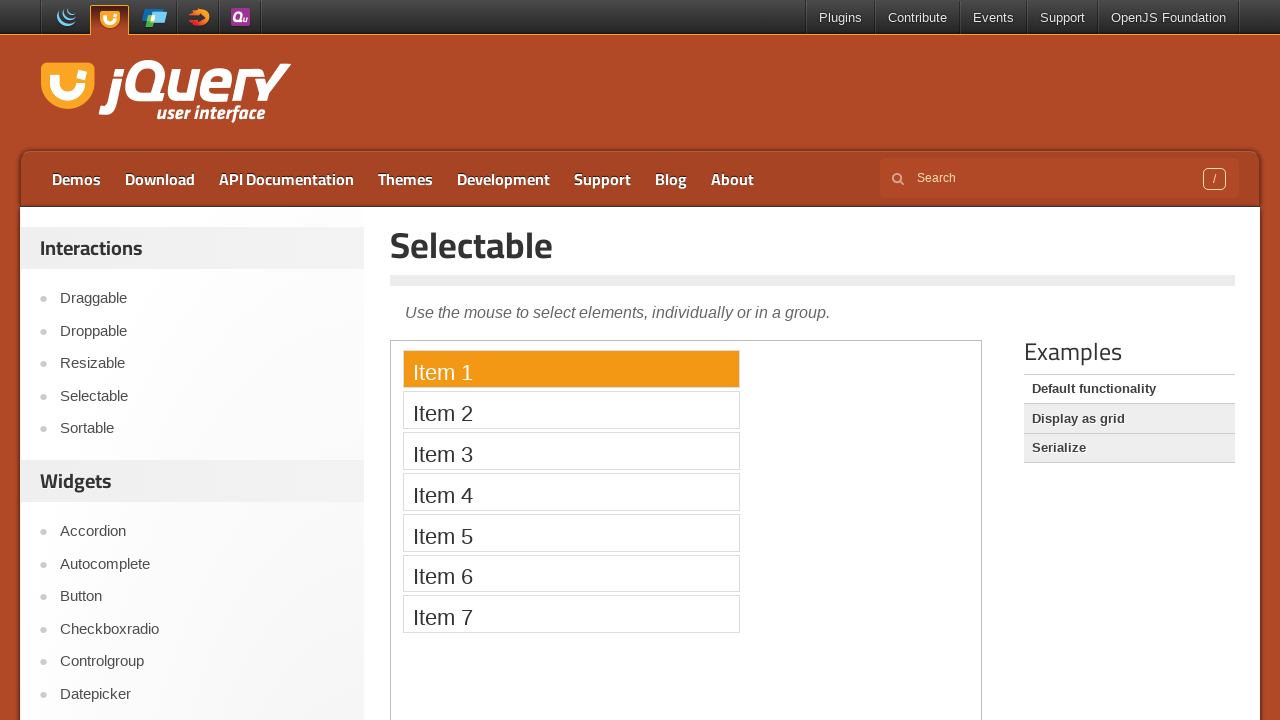

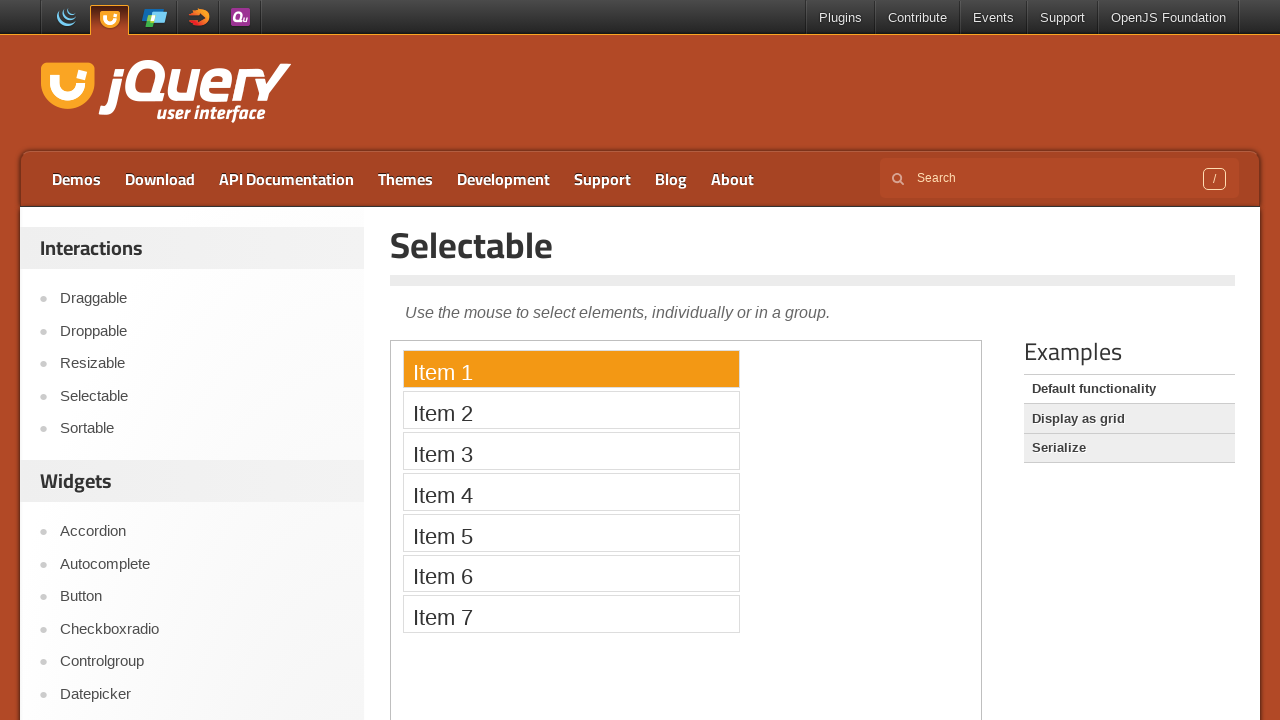